Navigates to OrangeHRM trial page and demonstrates dropdown selection using different methods

Starting URL: https://www.orangehrm.com/orangehrm-30-day-trial

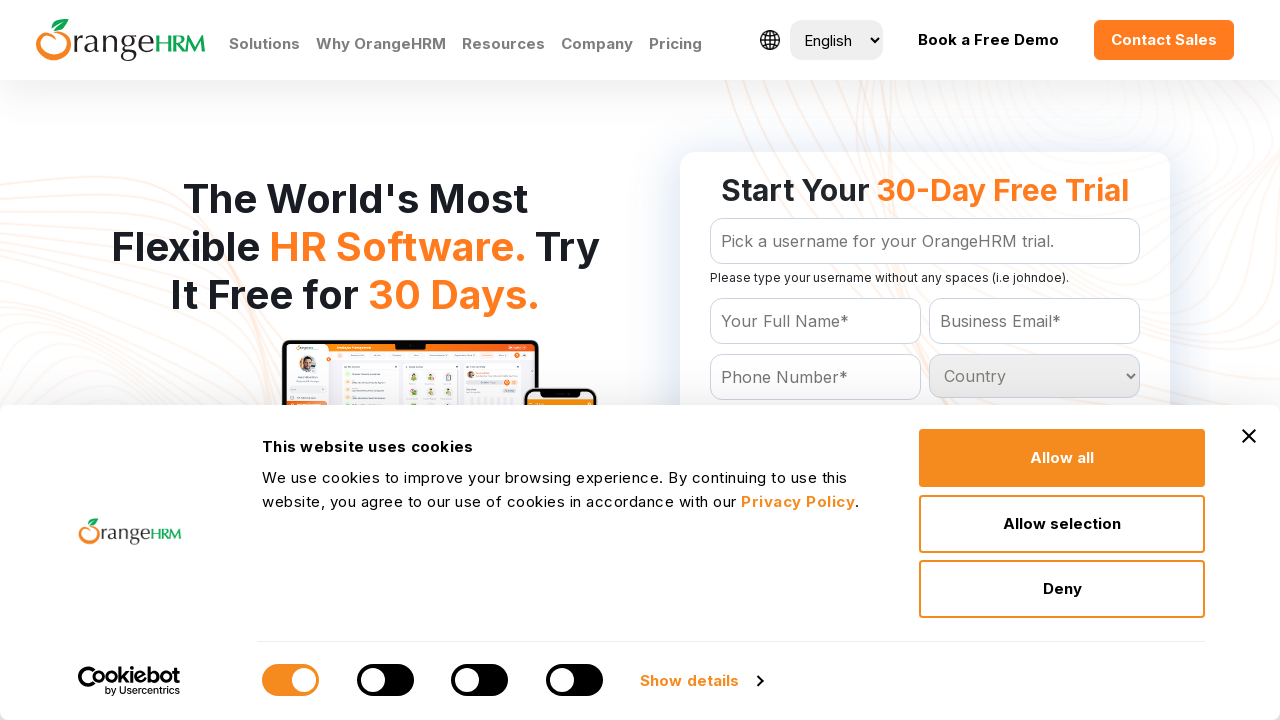

Waited for country dropdown to be available
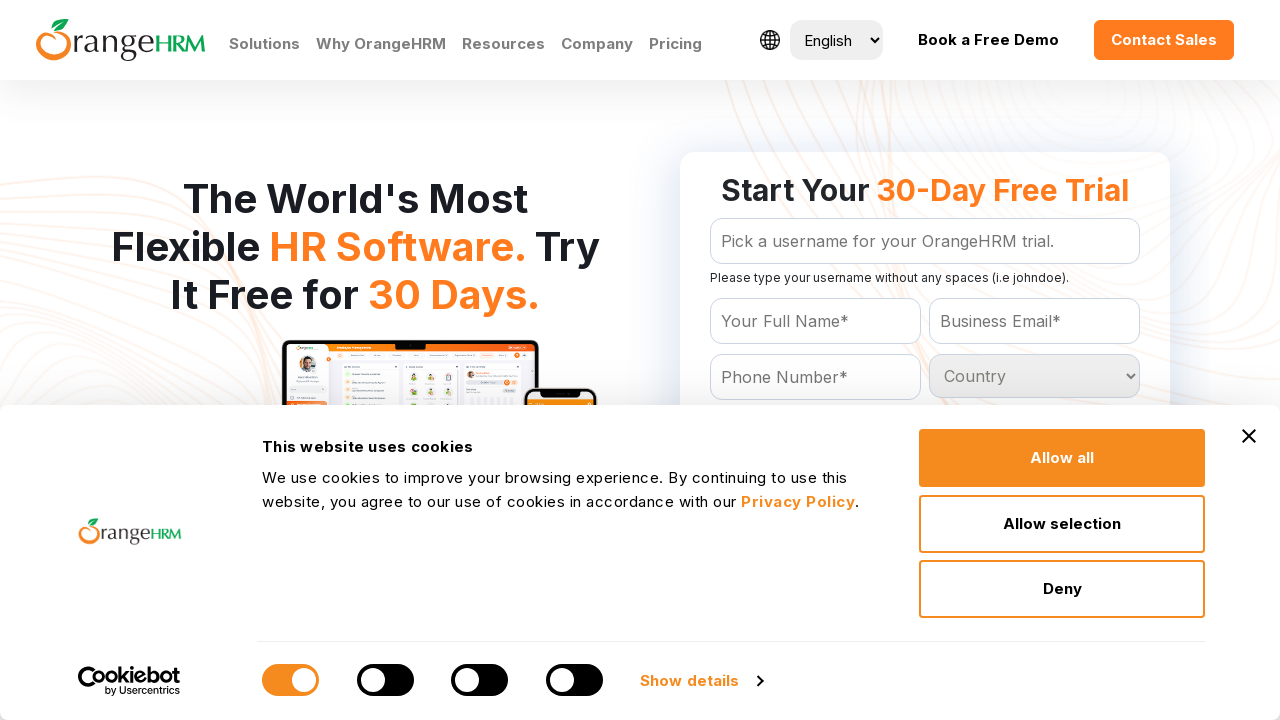

Selected country dropdown option by index (7th option) on #Form_getForm_Country
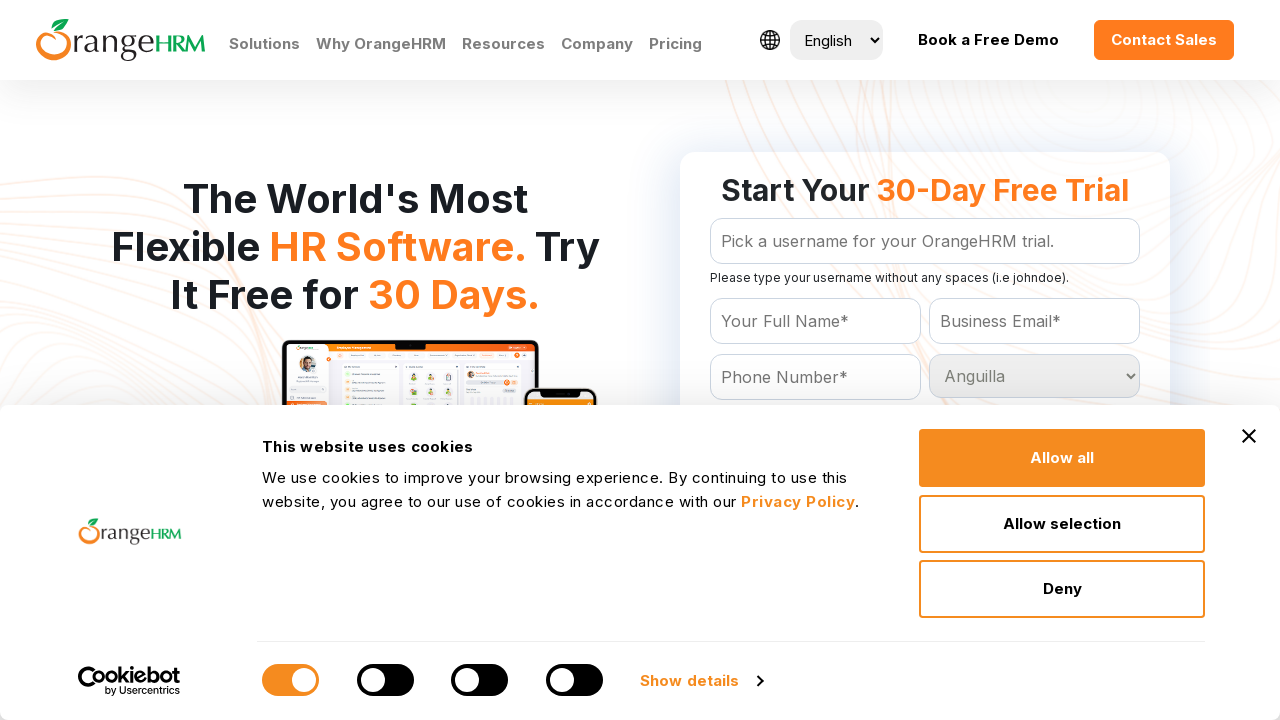

Selected 'India' from country dropdown by visible text on #Form_getForm_Country
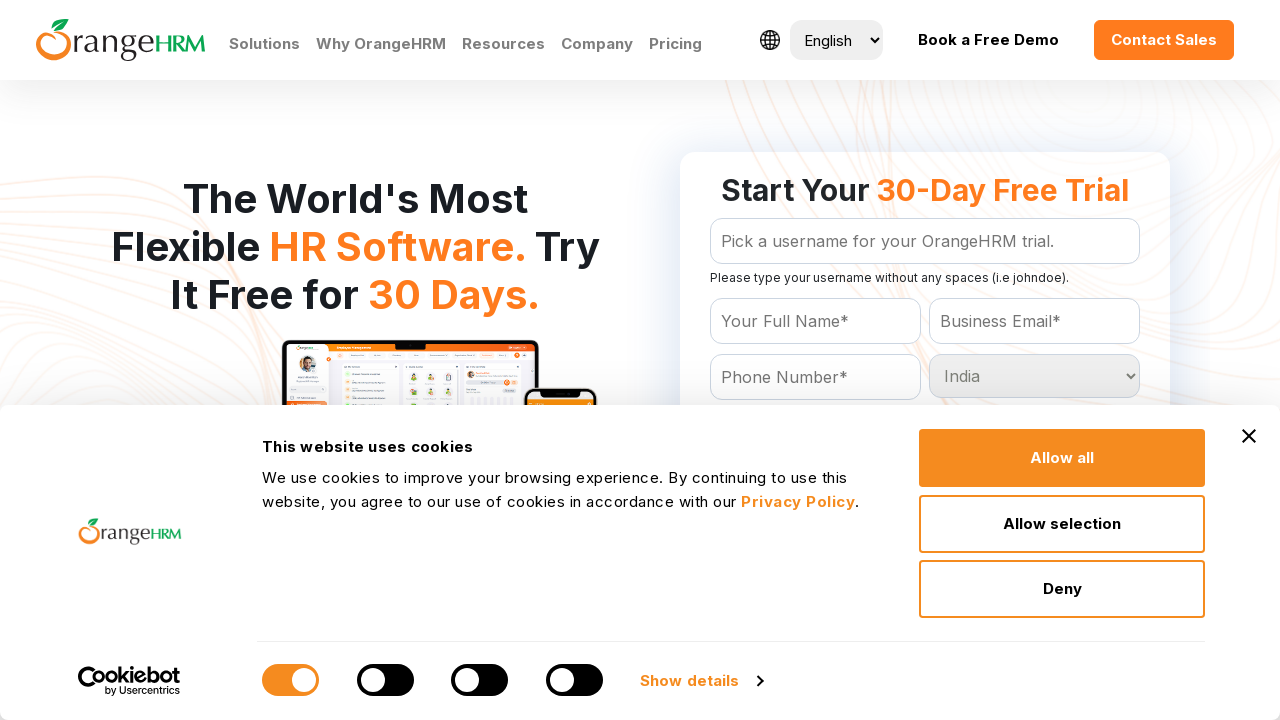

Selected 'Austria' from country dropdown by value on #Form_getForm_Country
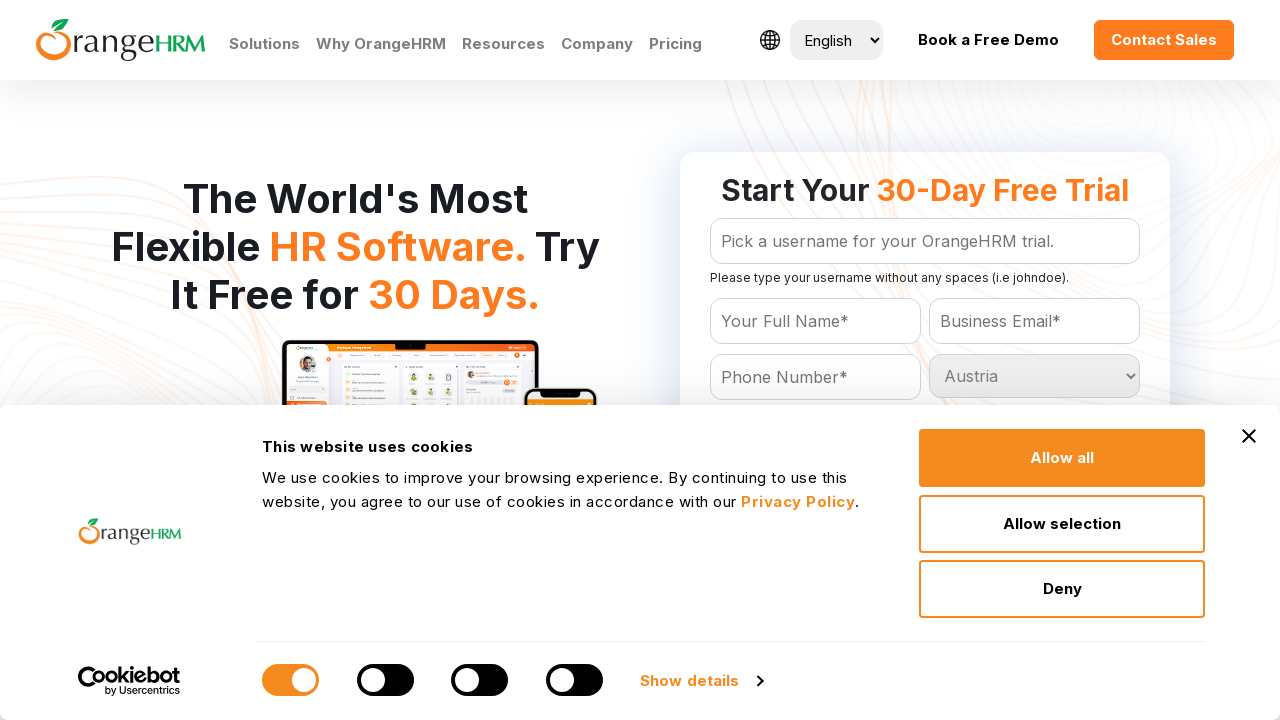

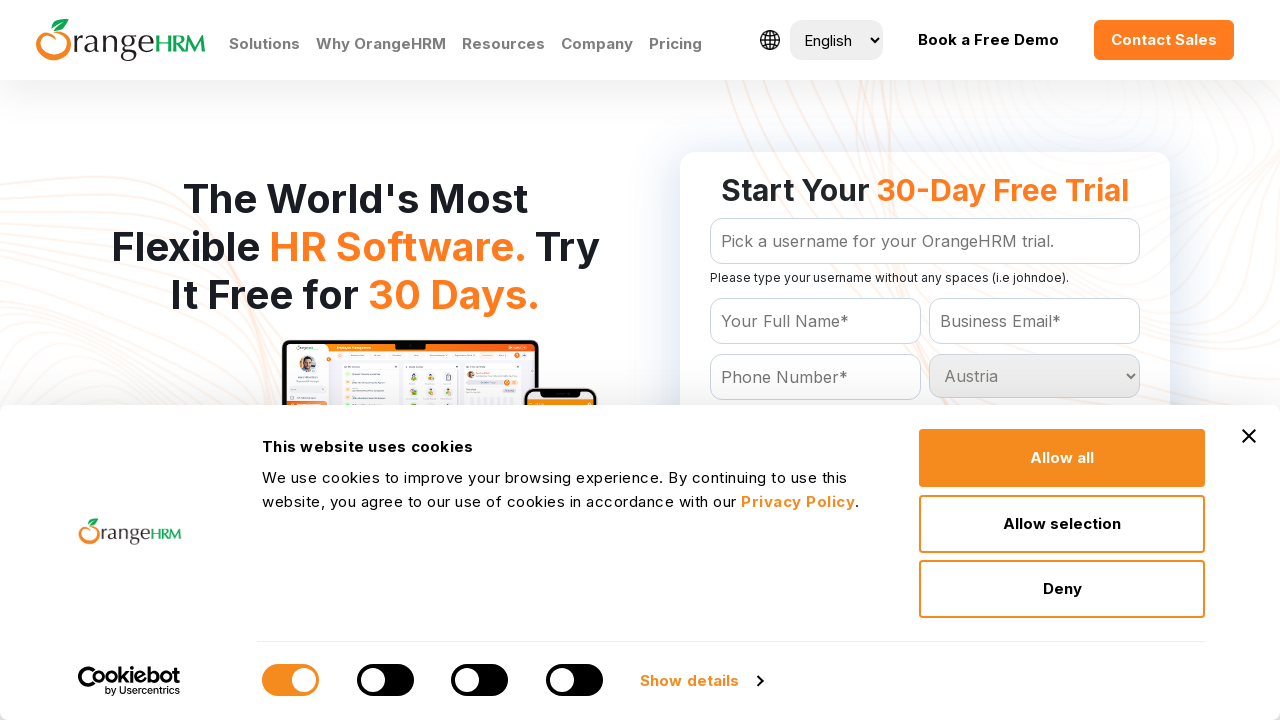